Tests custom radio button group by clicking each option (Apple, Pear, Orange) and verifying the selected value is displayed correctly.

Starting URL: https://test-with-me-app.vercel.app/learning/web-elements/elements/radio

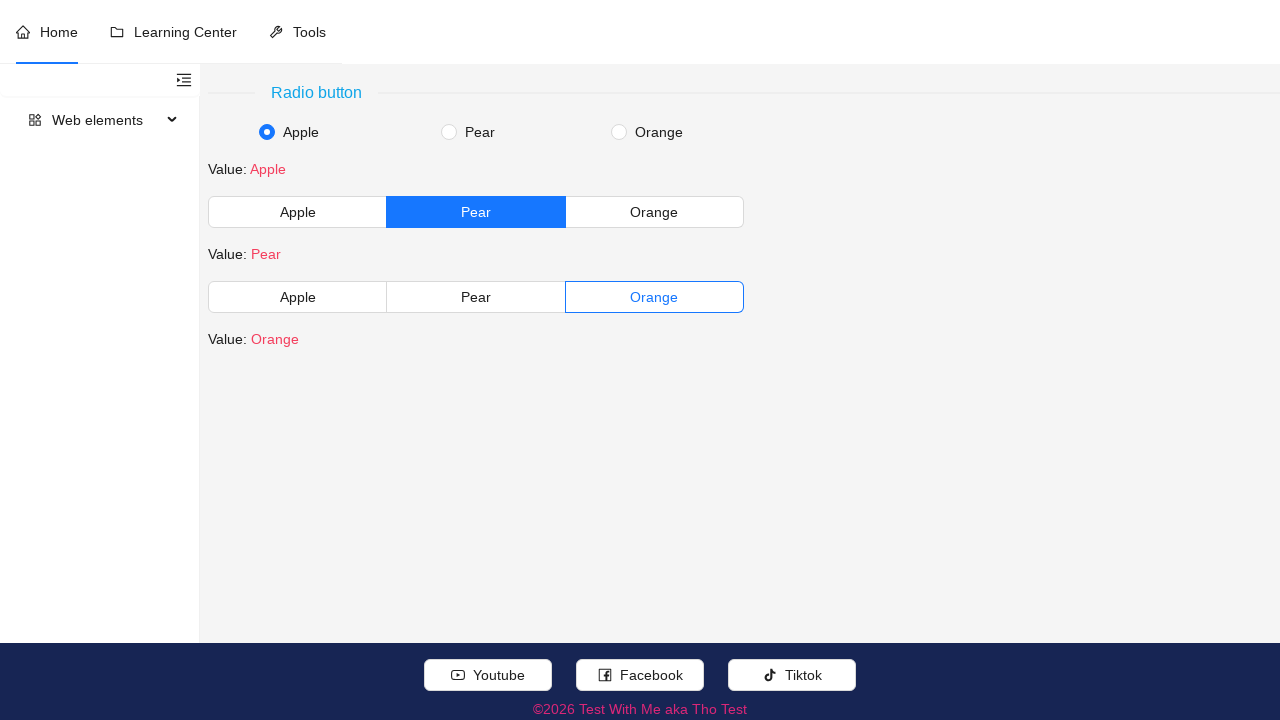

Clicked Apple radio button in custom radio group at (298, 212) on //div[contains(@class, 'radio-group')][2]//label[normalize-space(.//text()) = 'A
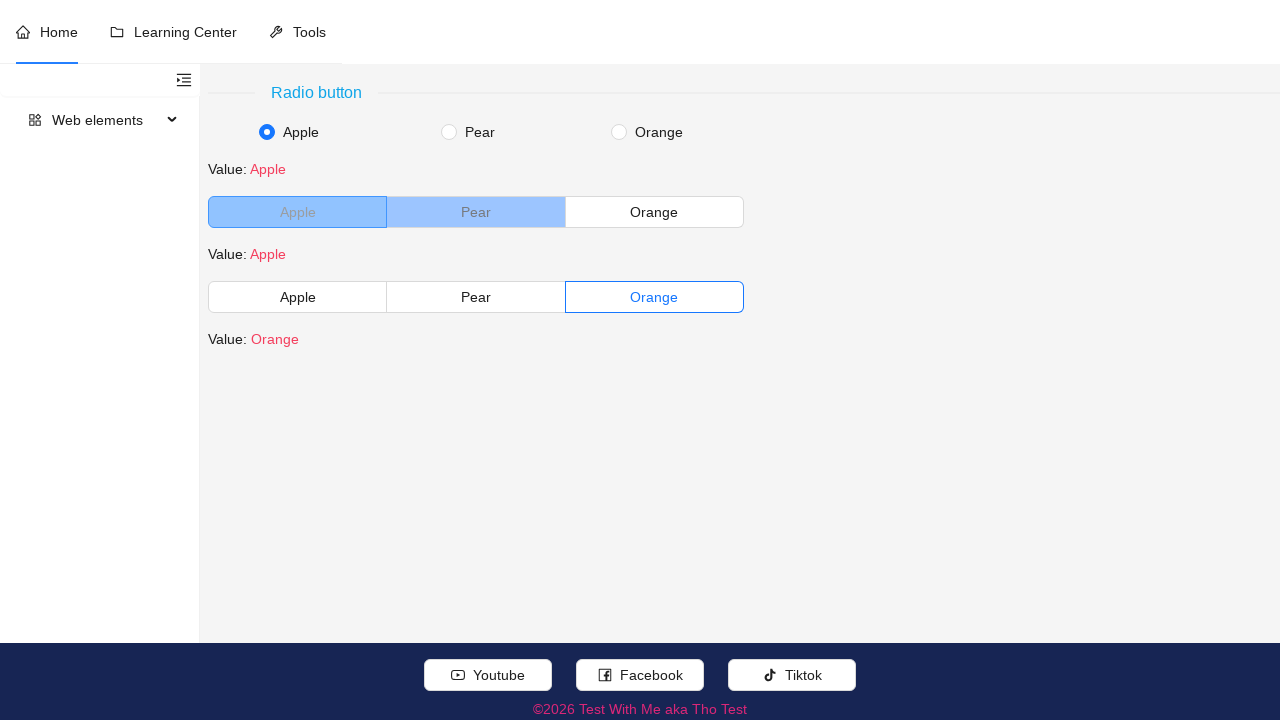

Verified Apple is selected and displayed correctly
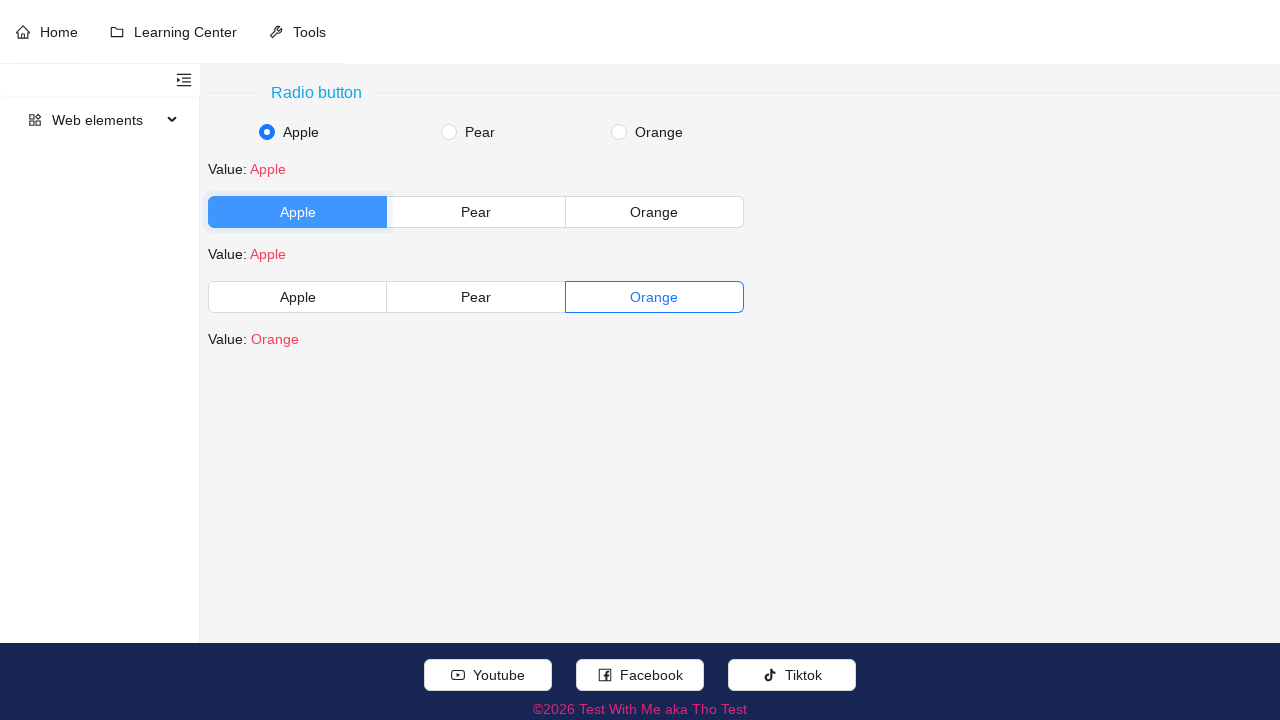

Clicked Pear radio button in custom radio group at (476, 212) on //div[contains(@class, 'radio-group')][2]//label[normalize-space(.//text()) = 'P
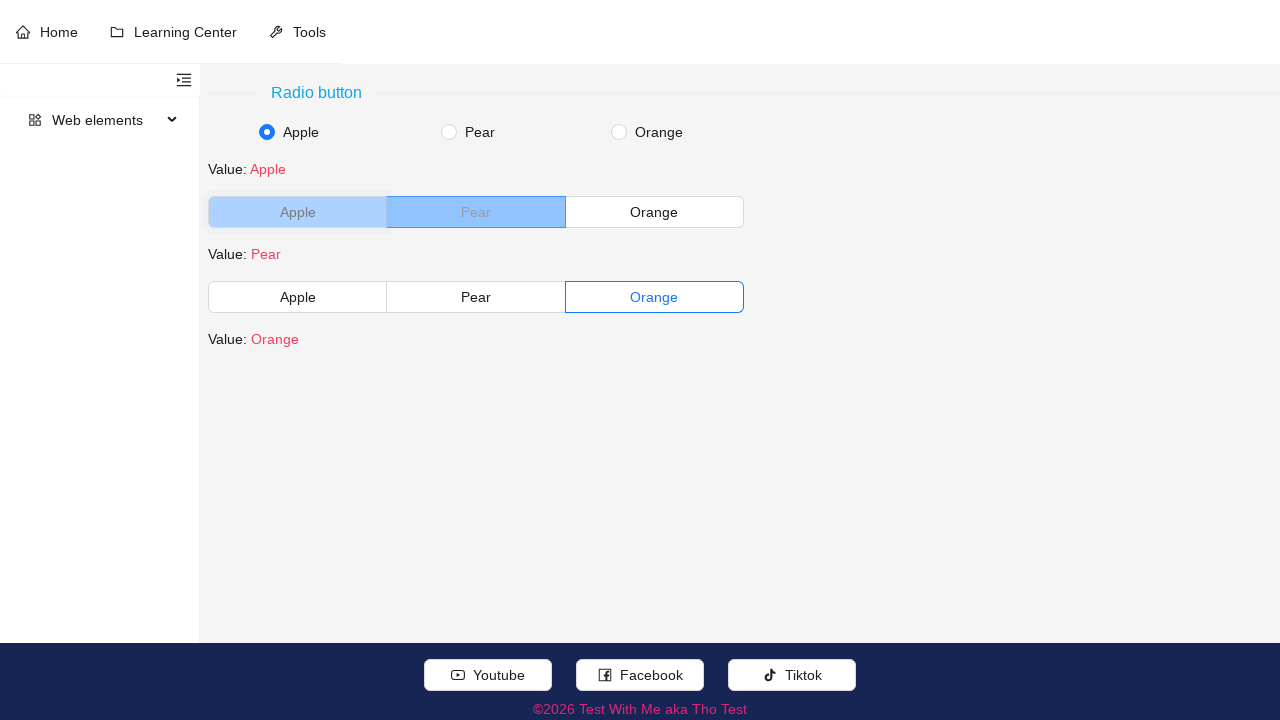

Verified Pear is selected and displayed correctly
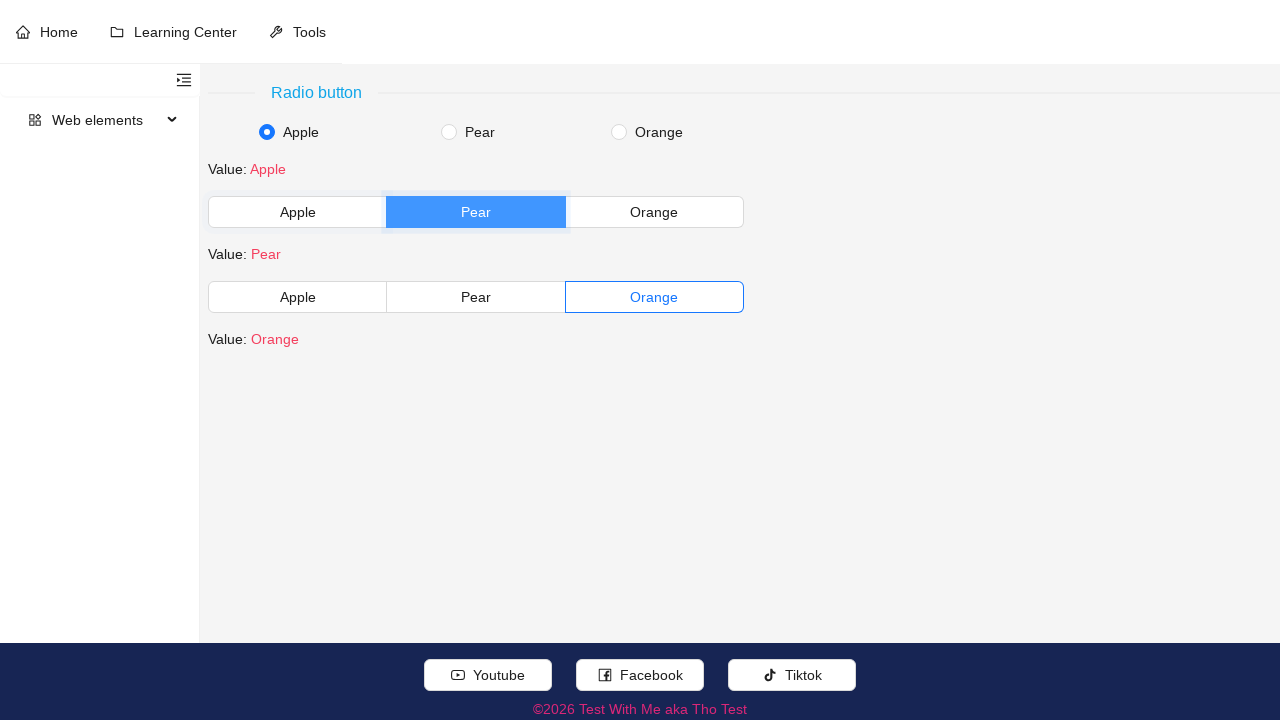

Clicked Orange radio button in custom radio group at (655, 212) on //div[contains(@class, 'radio-group')][2]//label[normalize-space(.//text()) = 'O
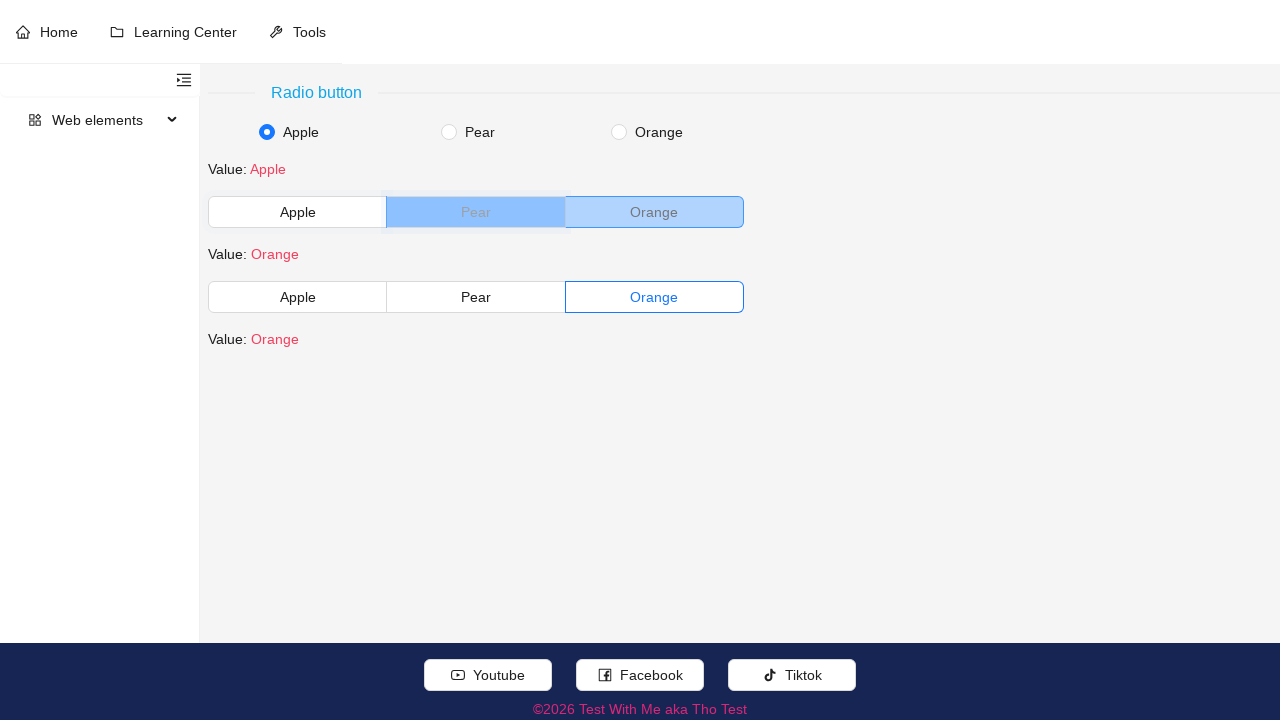

Verified Orange is selected and displayed correctly
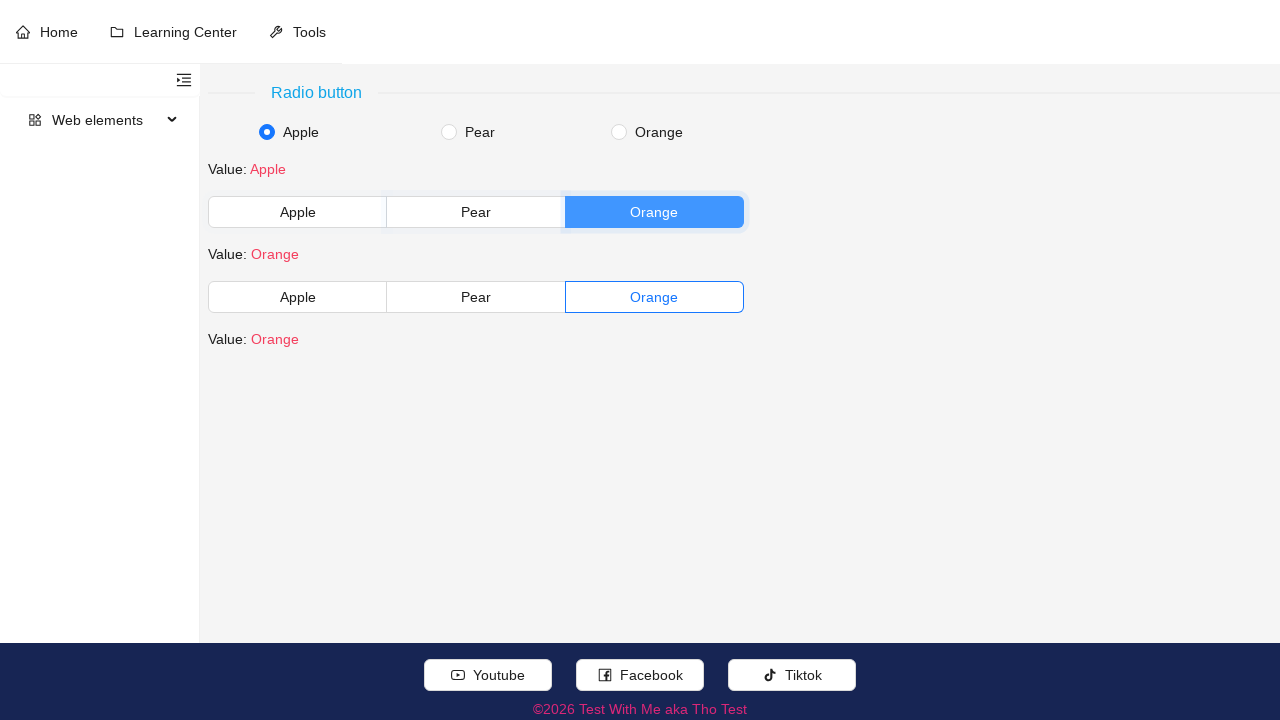

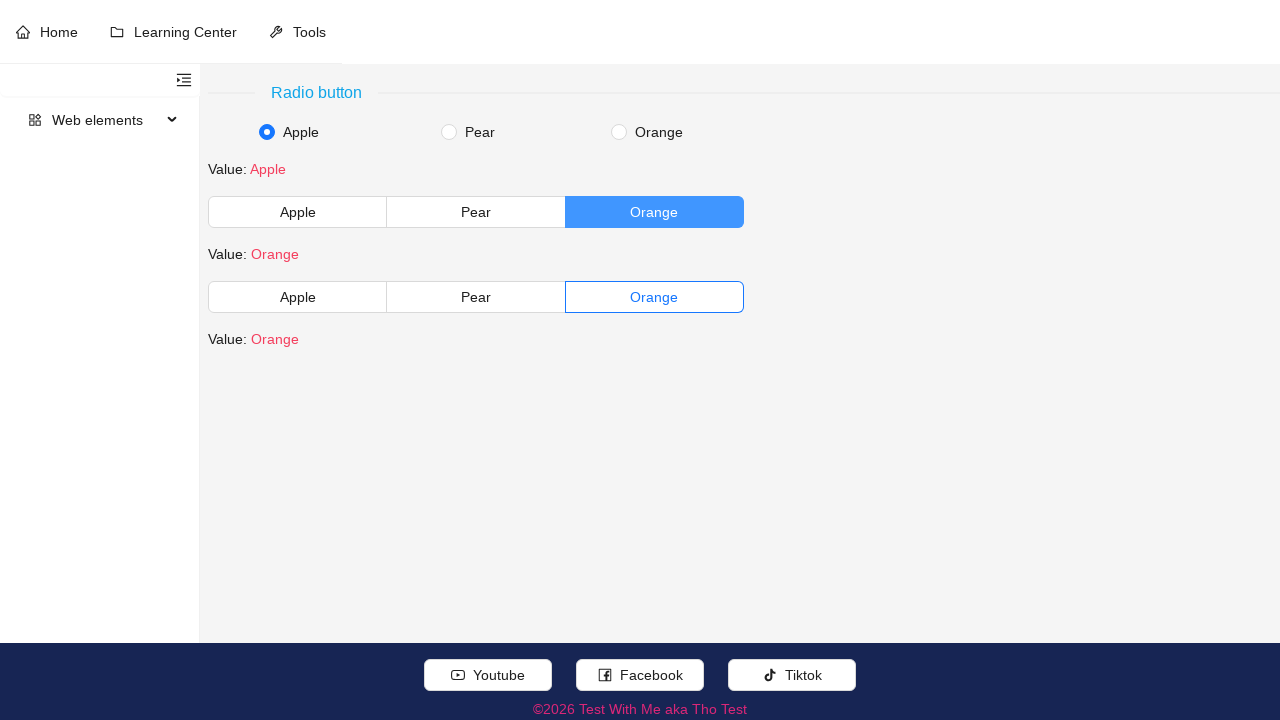